Navigates to the periodic table website (ptable.com) in Russian and verifies that chemical elements are displayed on the page by waiting for elements with atomic data attributes to load.

Starting URL: https://ptable.com/?lang=ru

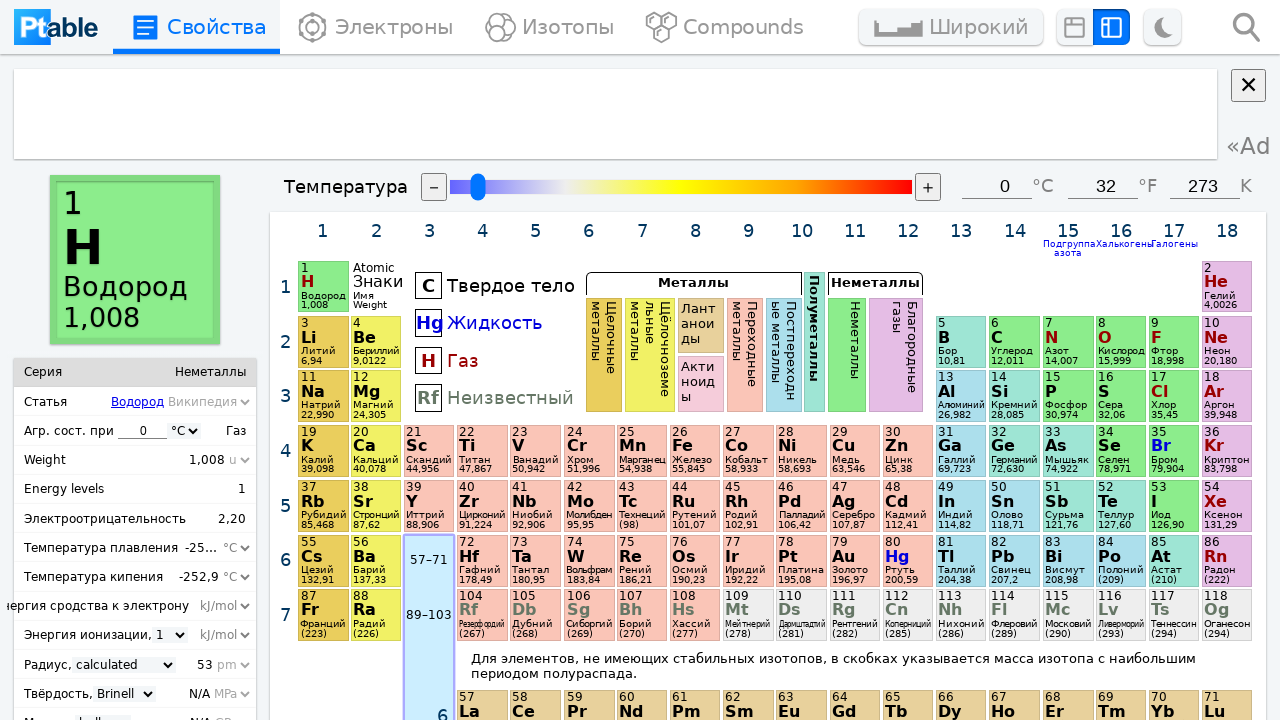

Navigated to ptable.com in Russian
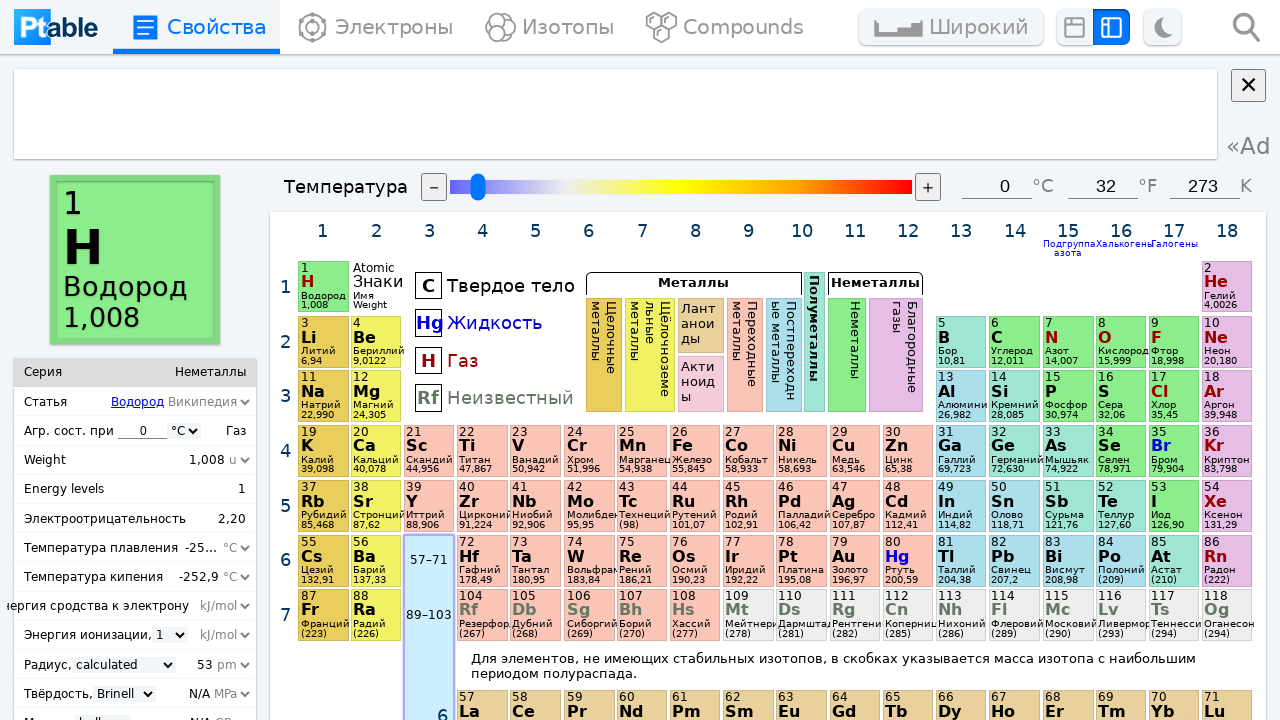

Waited for periodic table elements with atomic data attributes to load
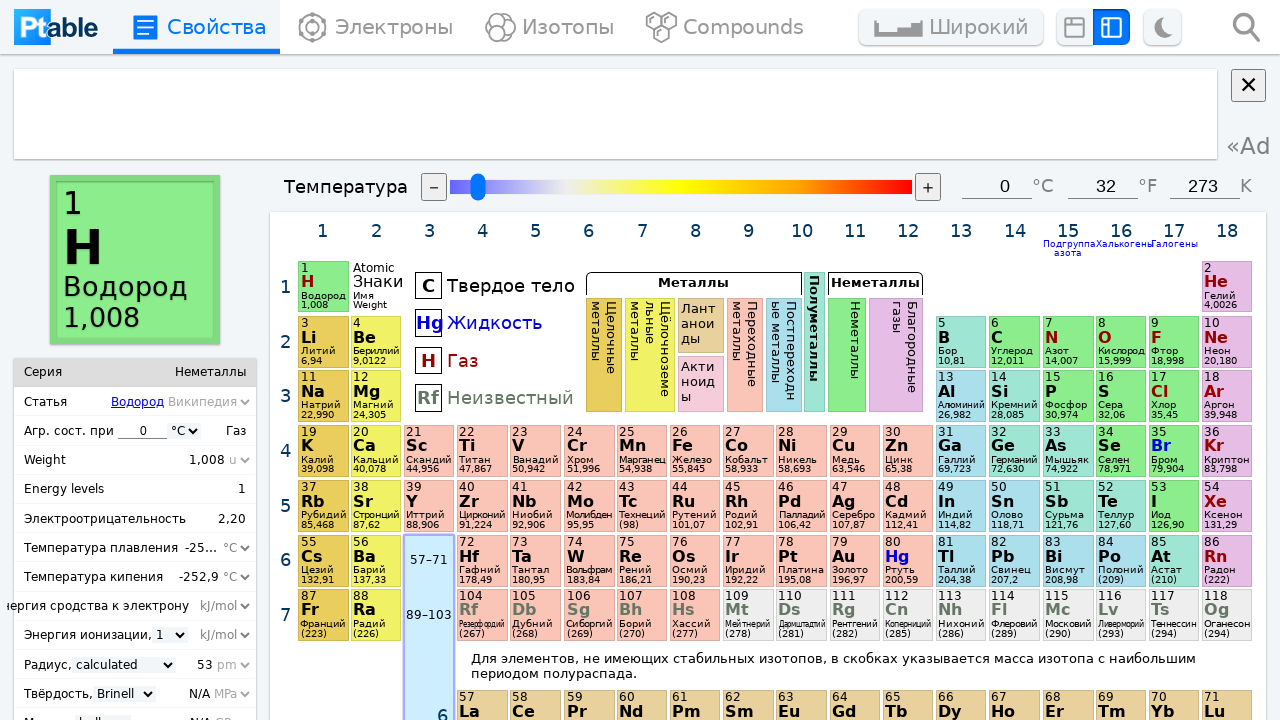

Found 118 chemical elements on the periodic table
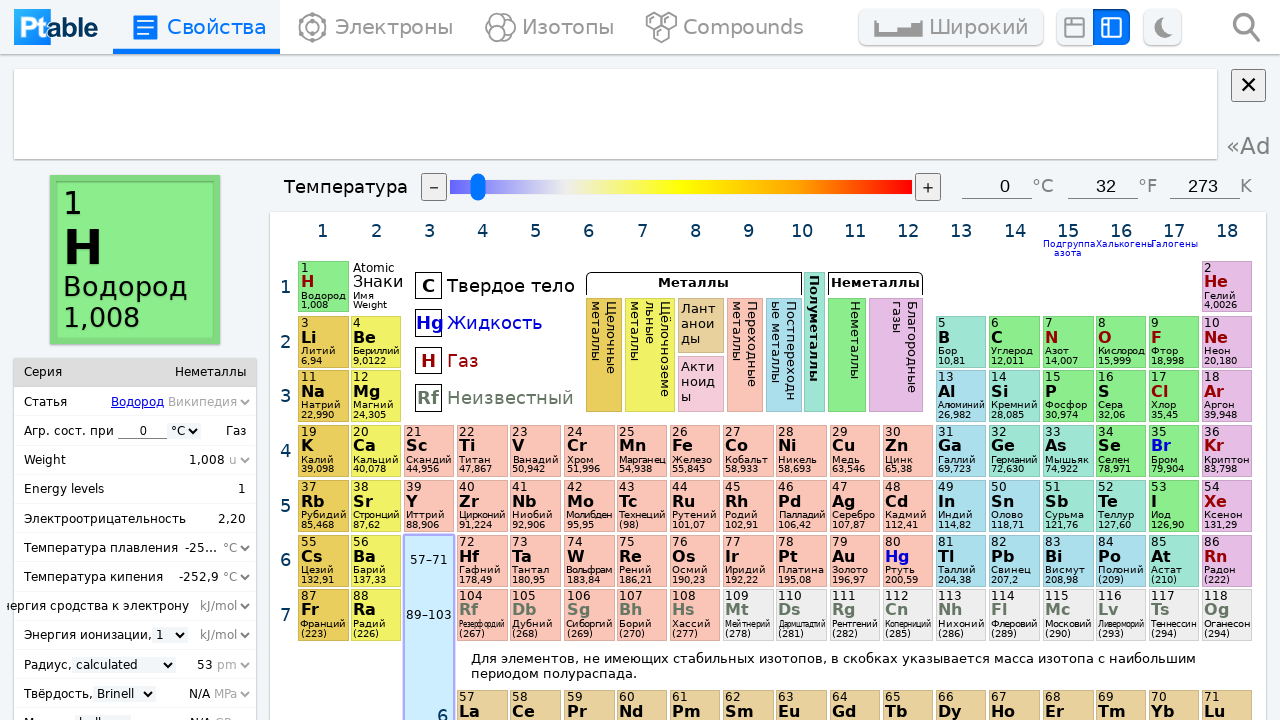

Verified that chemical elements are present on the page
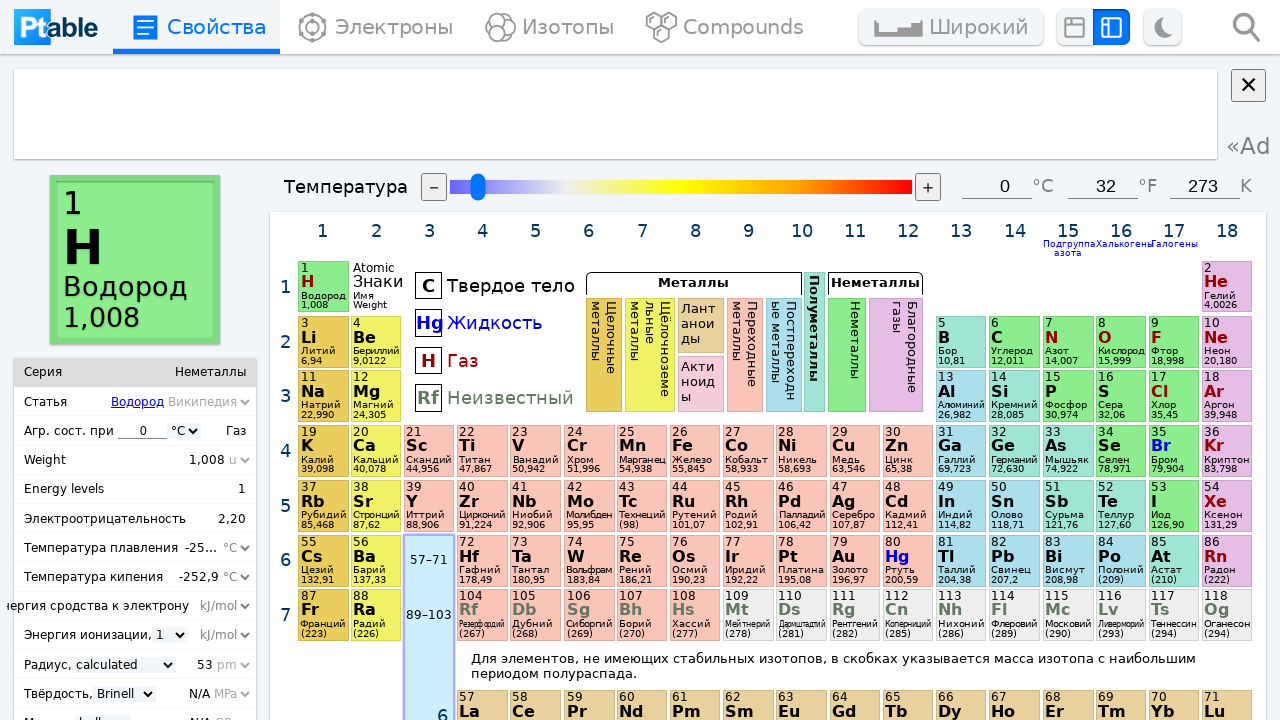

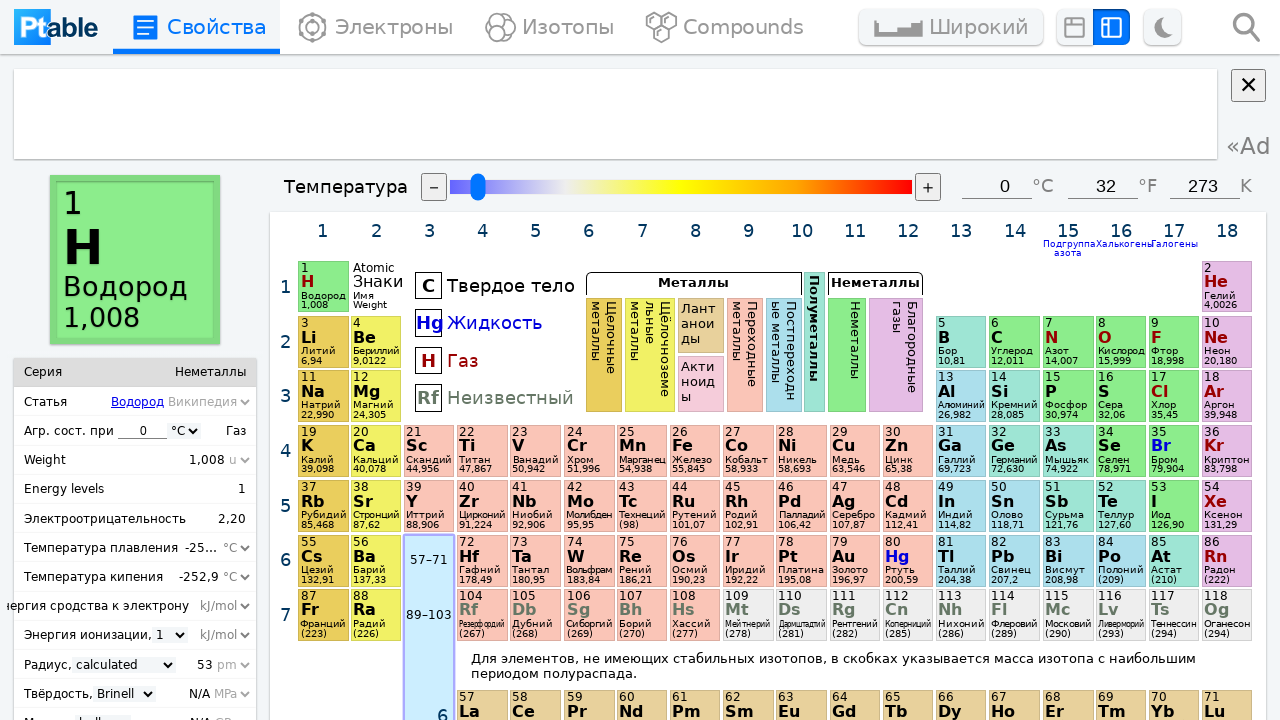